Verifies that the Protocol Commands pagination link is visible and clickable on the API documentation page

Starting URL: https://webdriver.io/docs/api

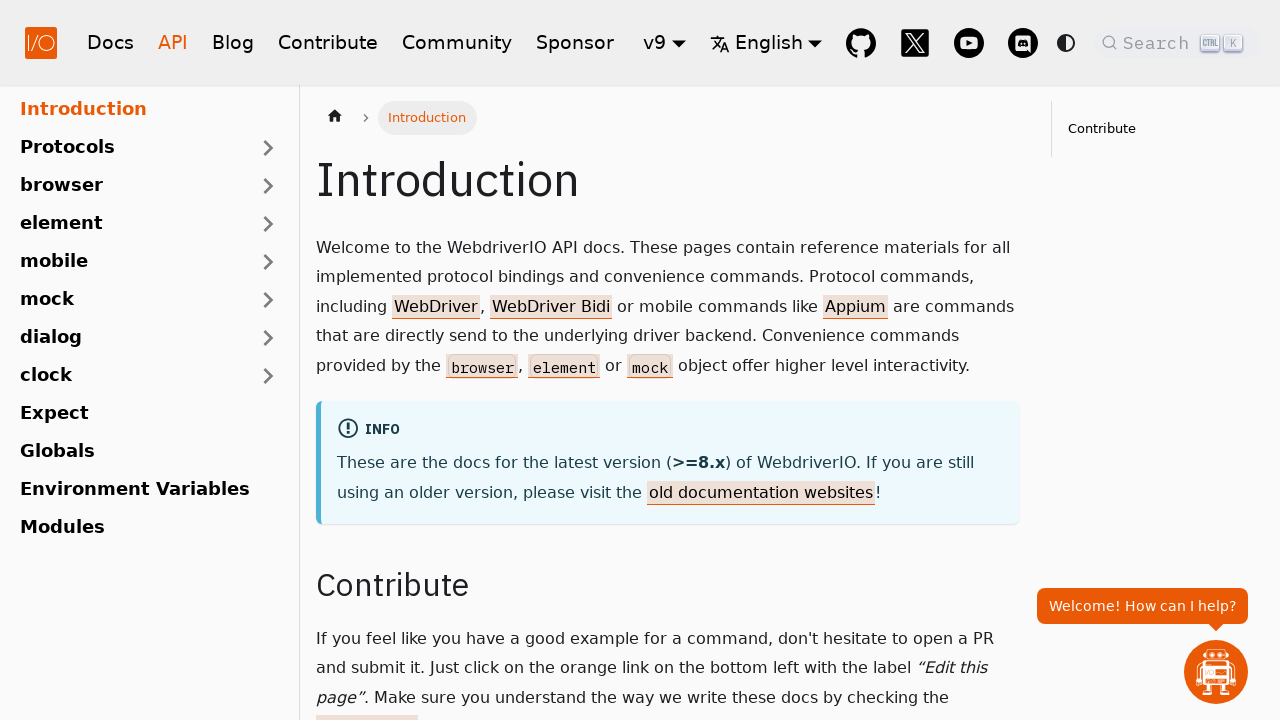

Located Protocol Commands pagination link element
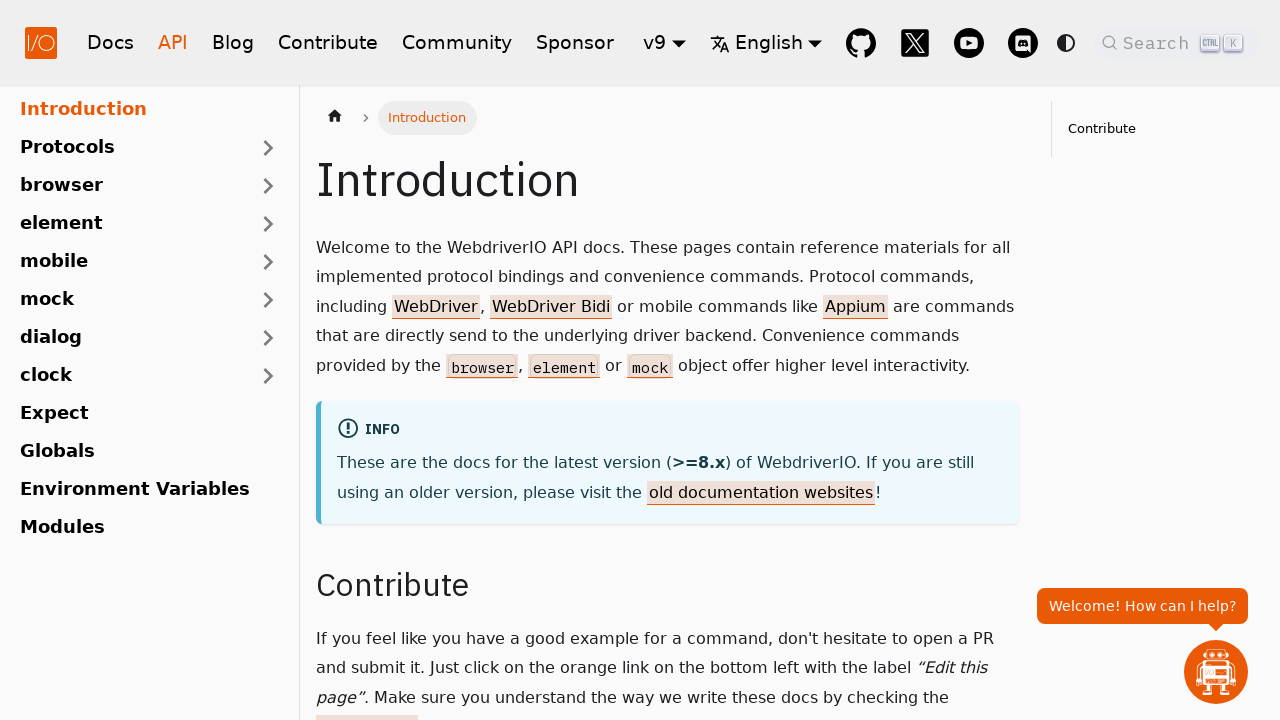

Protocol Commands pagination link is visible
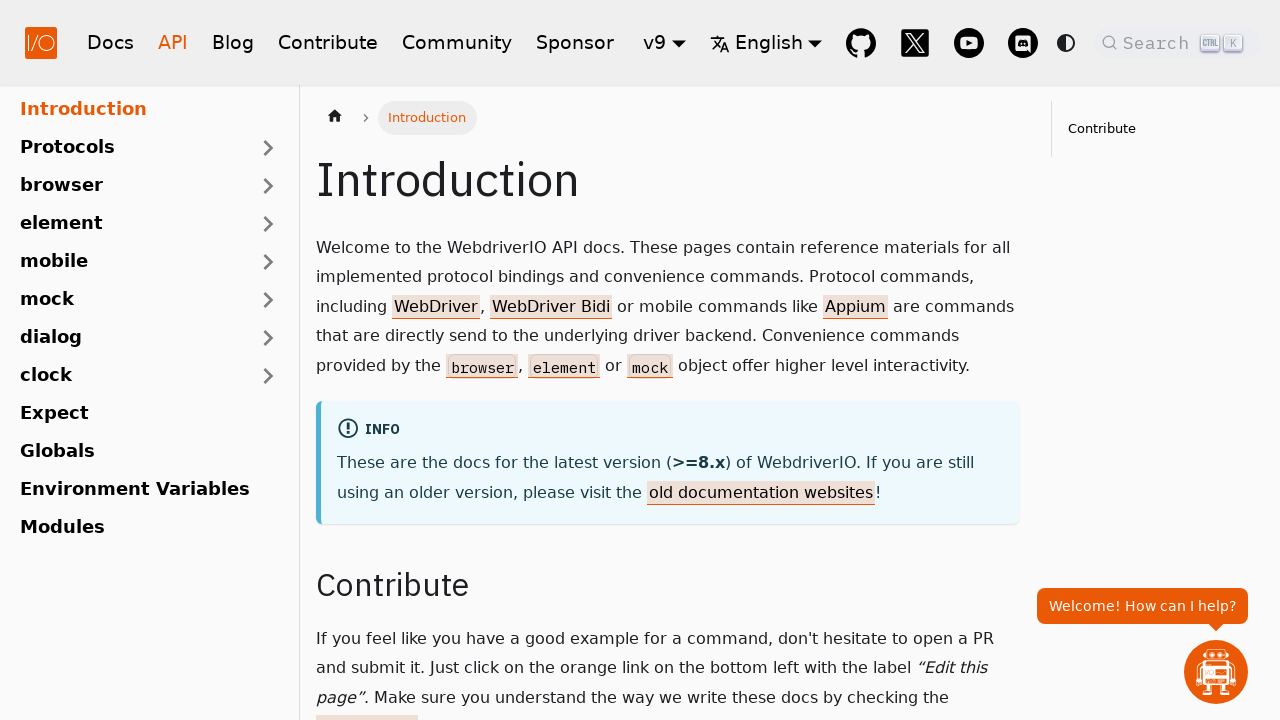

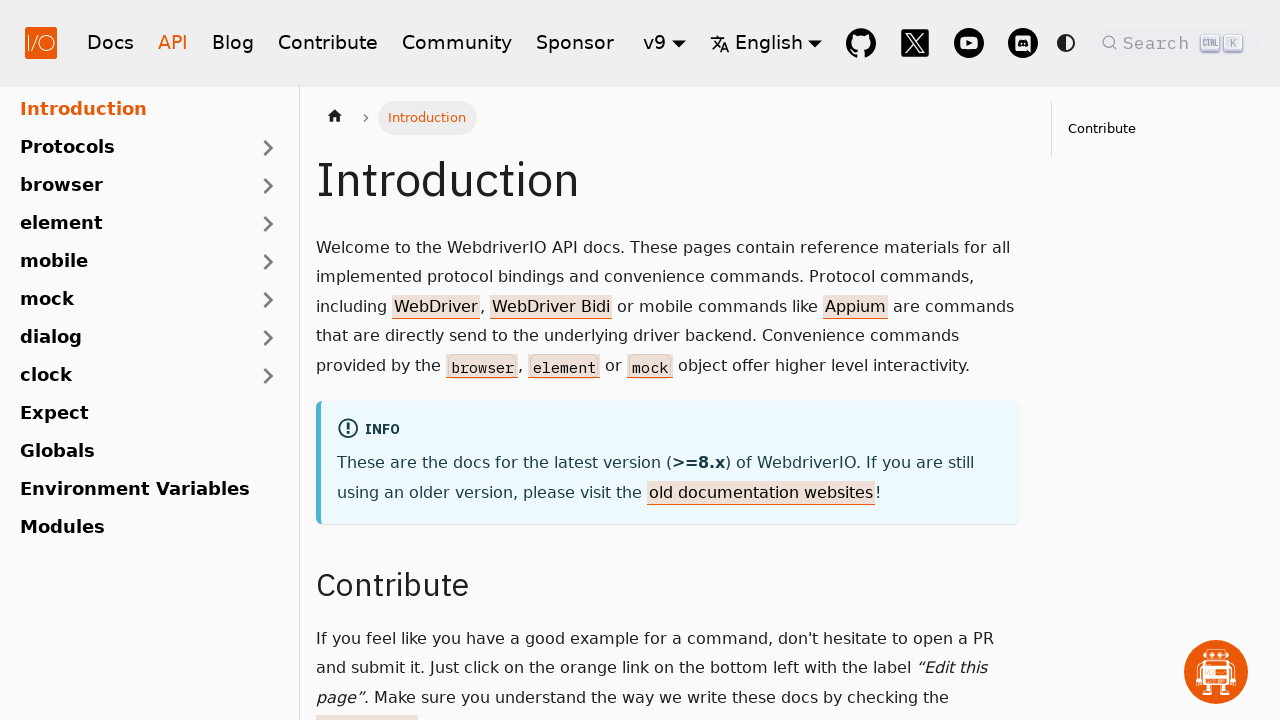